Tests right-click context menu functionality, handles alert dialog, and navigates to a linked page to verify its content

Starting URL: https://the-internet.herokuapp.com/context_menu

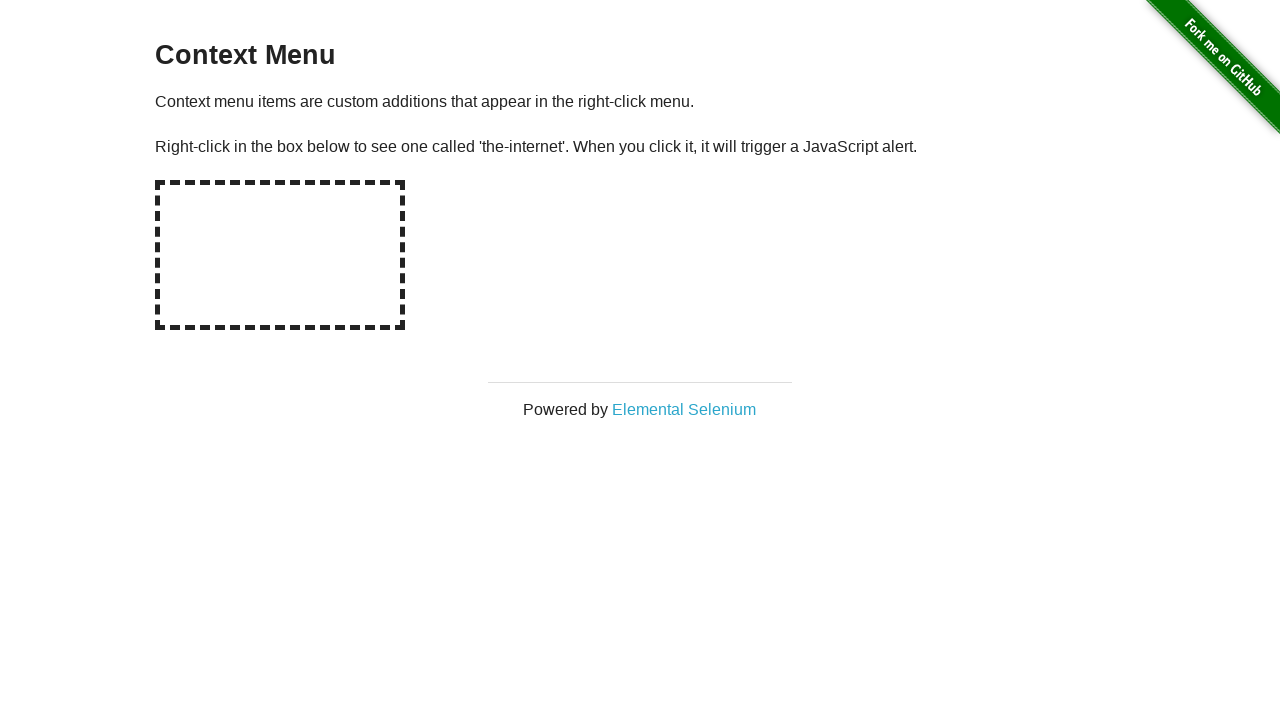

Right-clicked on hot-spot area to trigger context menu at (280, 255) on #hot-spot
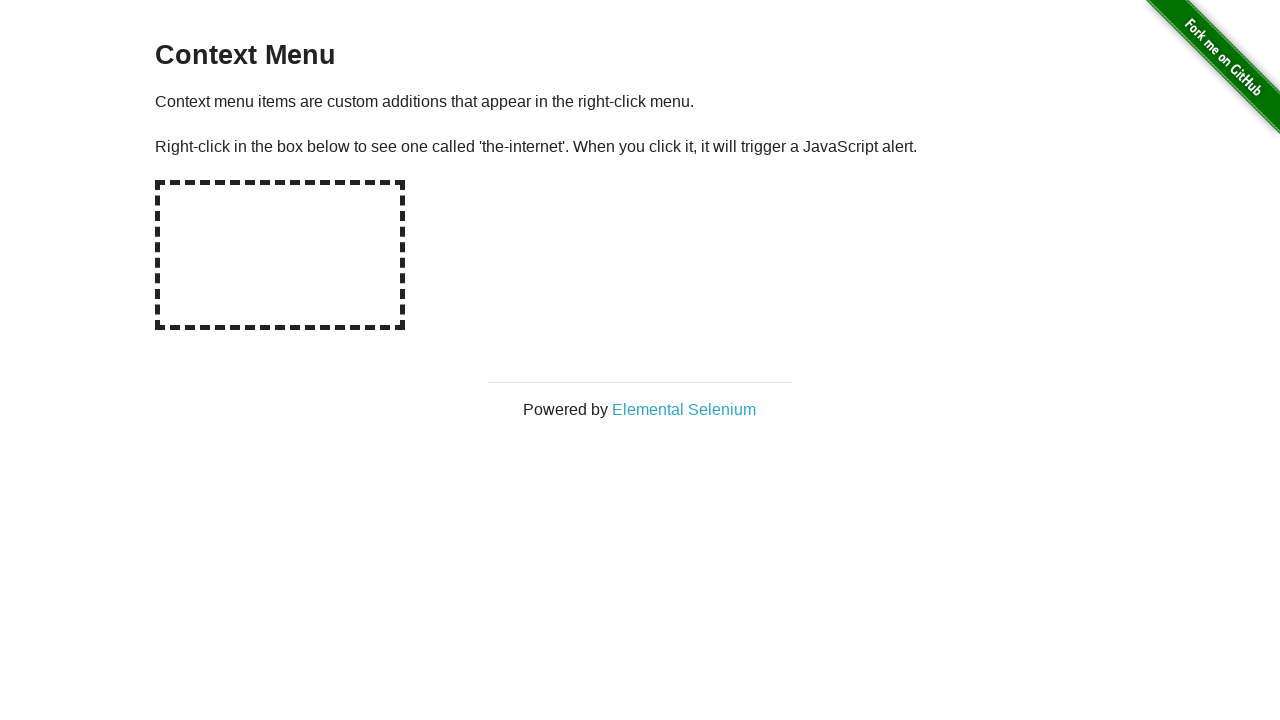

Set up dialog handler to accept alerts
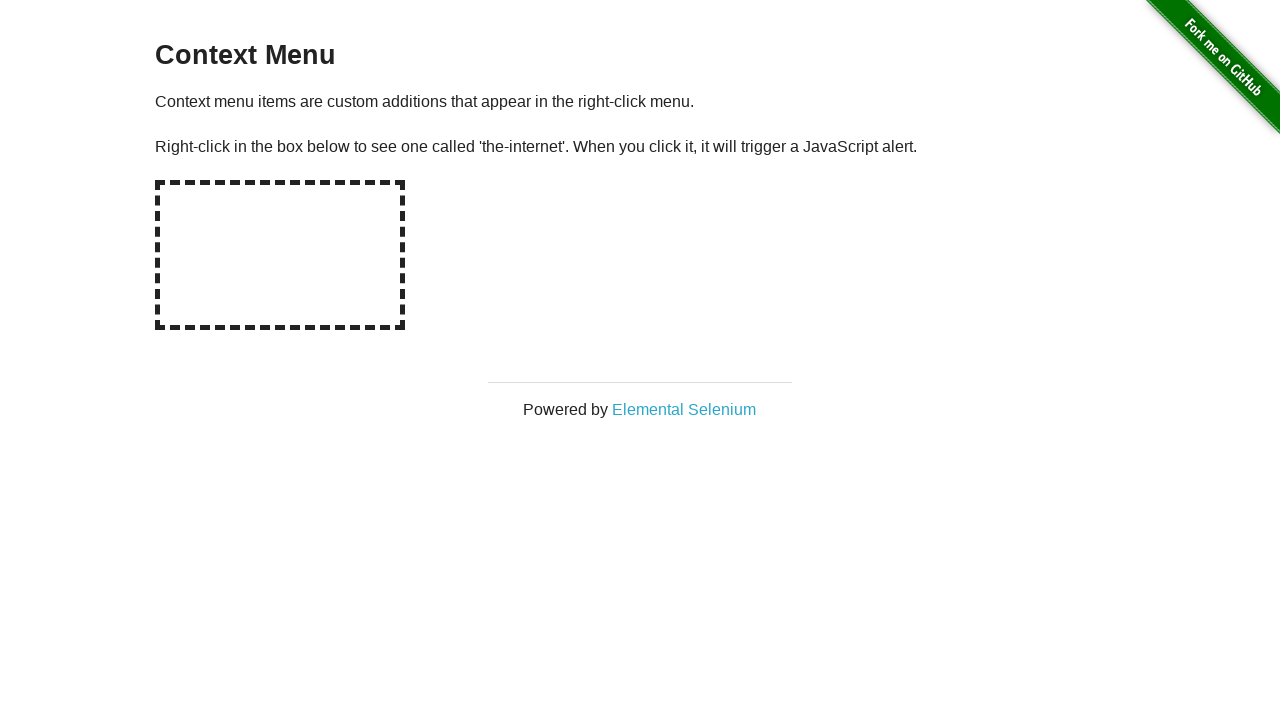

Clicked on Elemental Selenium link at (684, 409) on text='Elemental Selenium'
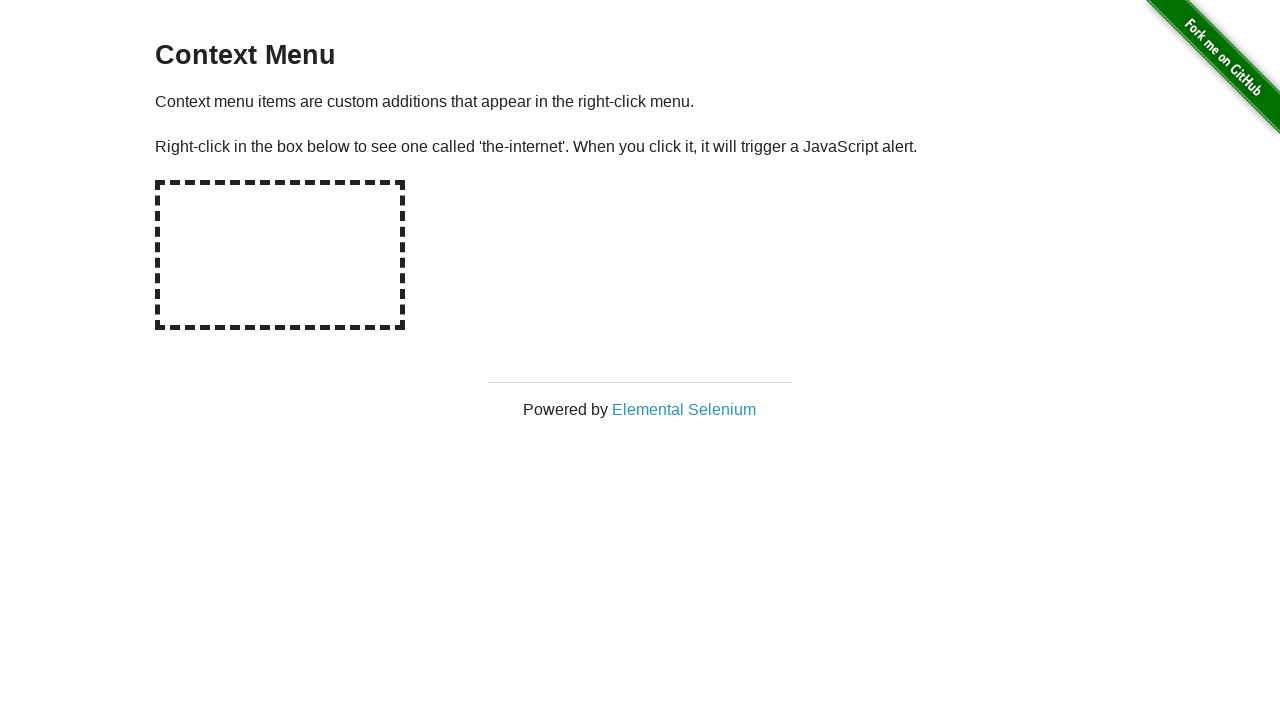

Captured new popup window
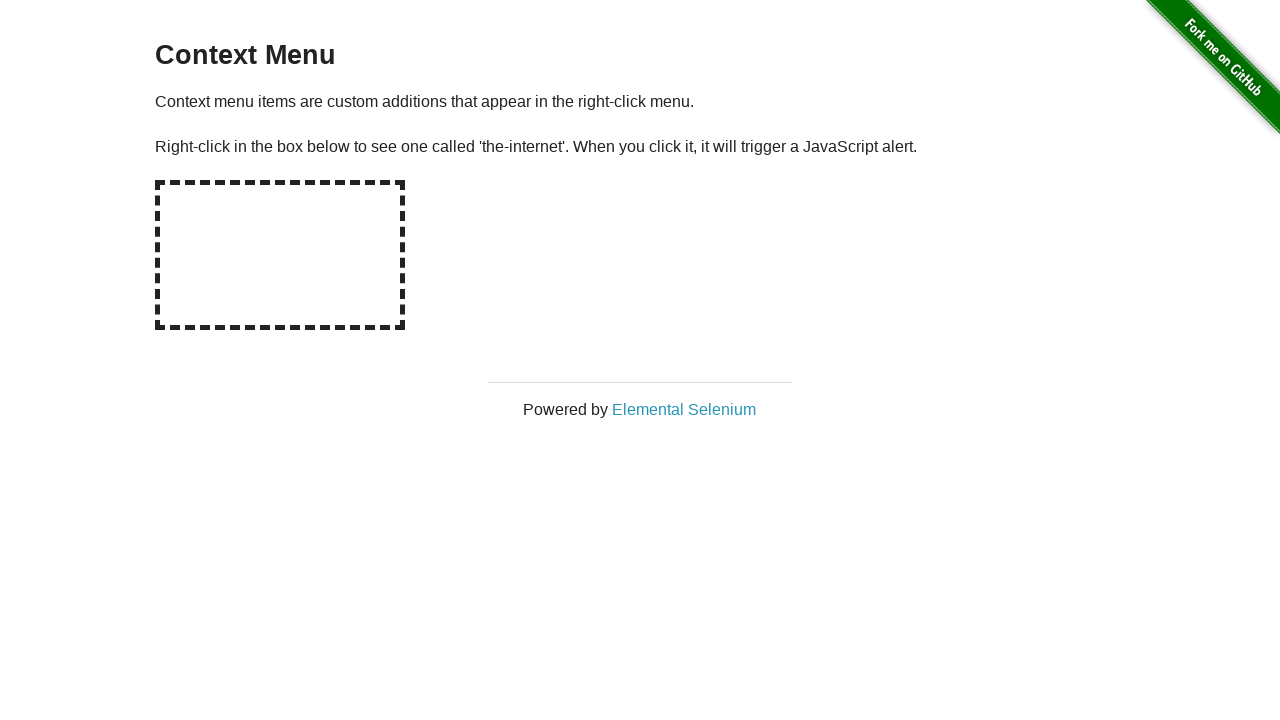

Waited for new page to fully load
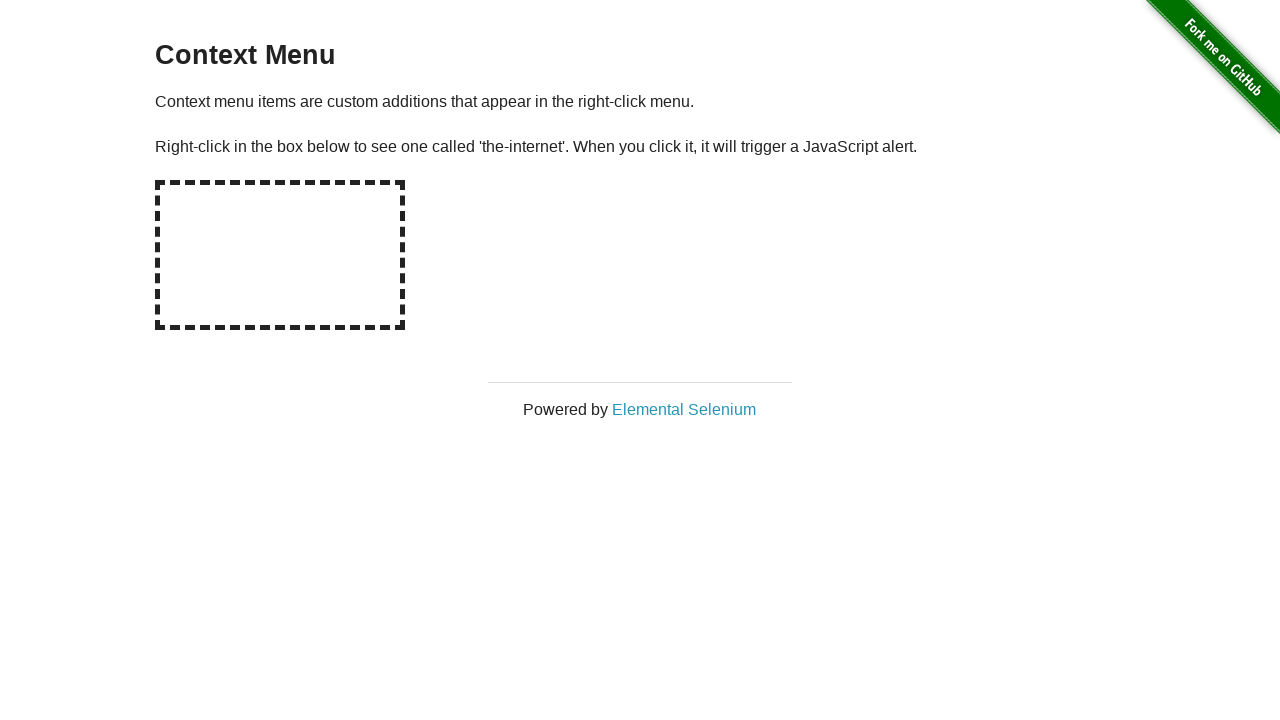

Located h1 element on new page
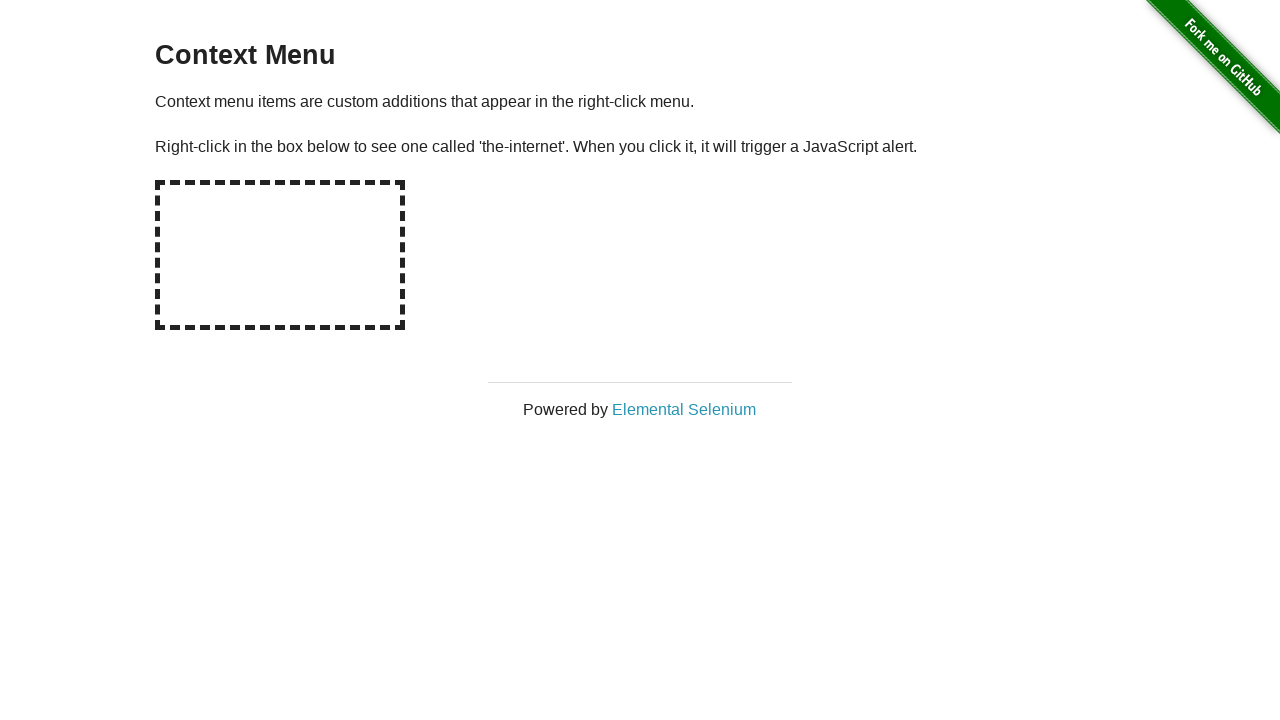

Verified h1 text content equals 'Elemental Selenium'
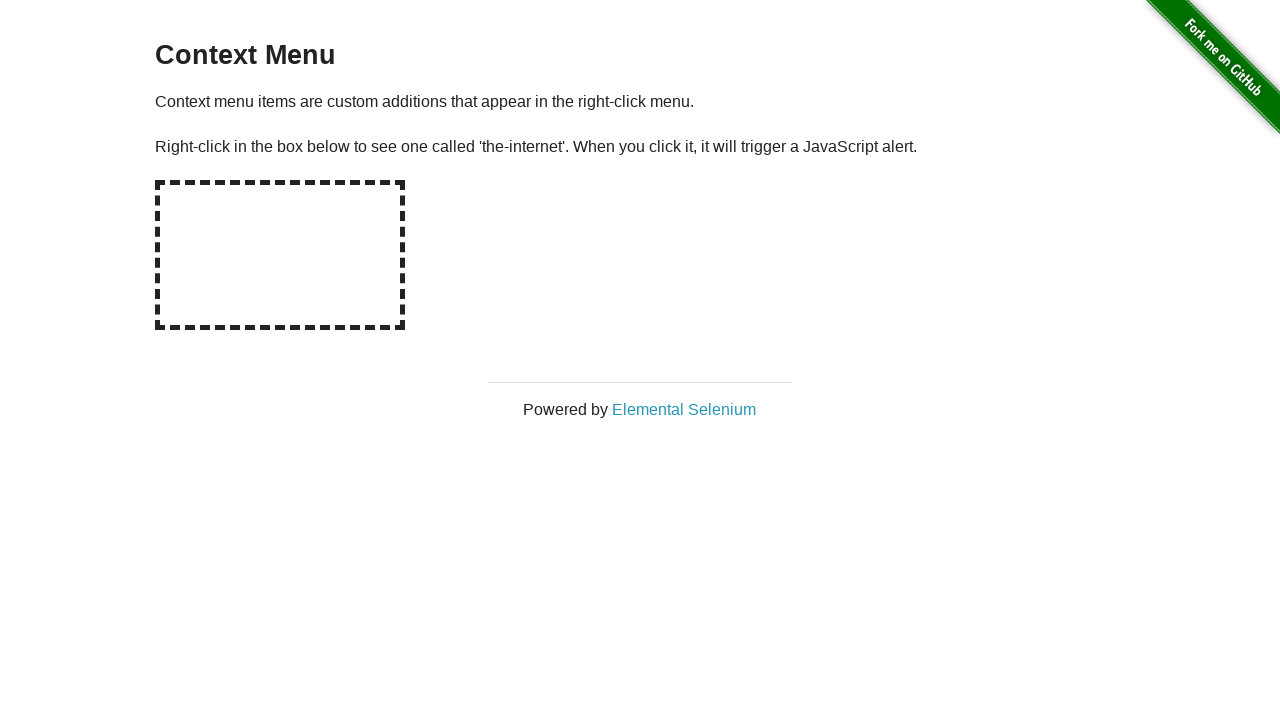

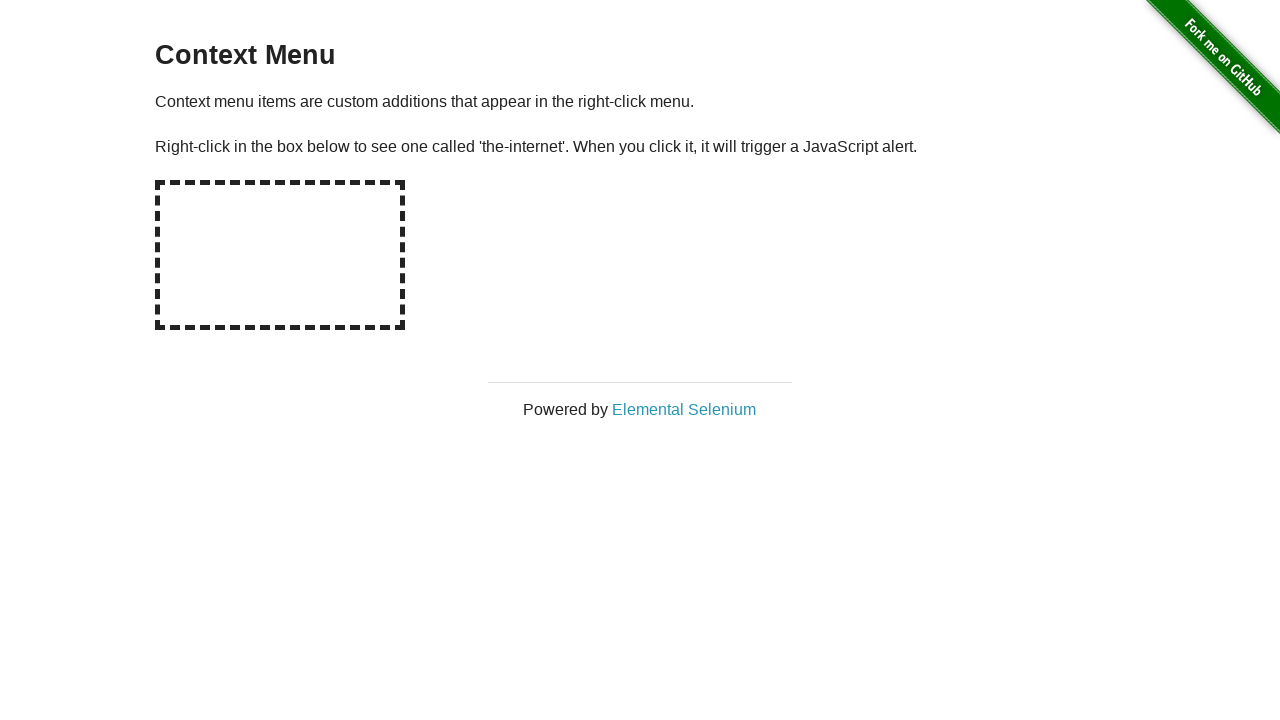